Tests that clicking the Email column header sorts the table data in ascending alphabetical order by email address.

Starting URL: http://the-internet.herokuapp.com/tables

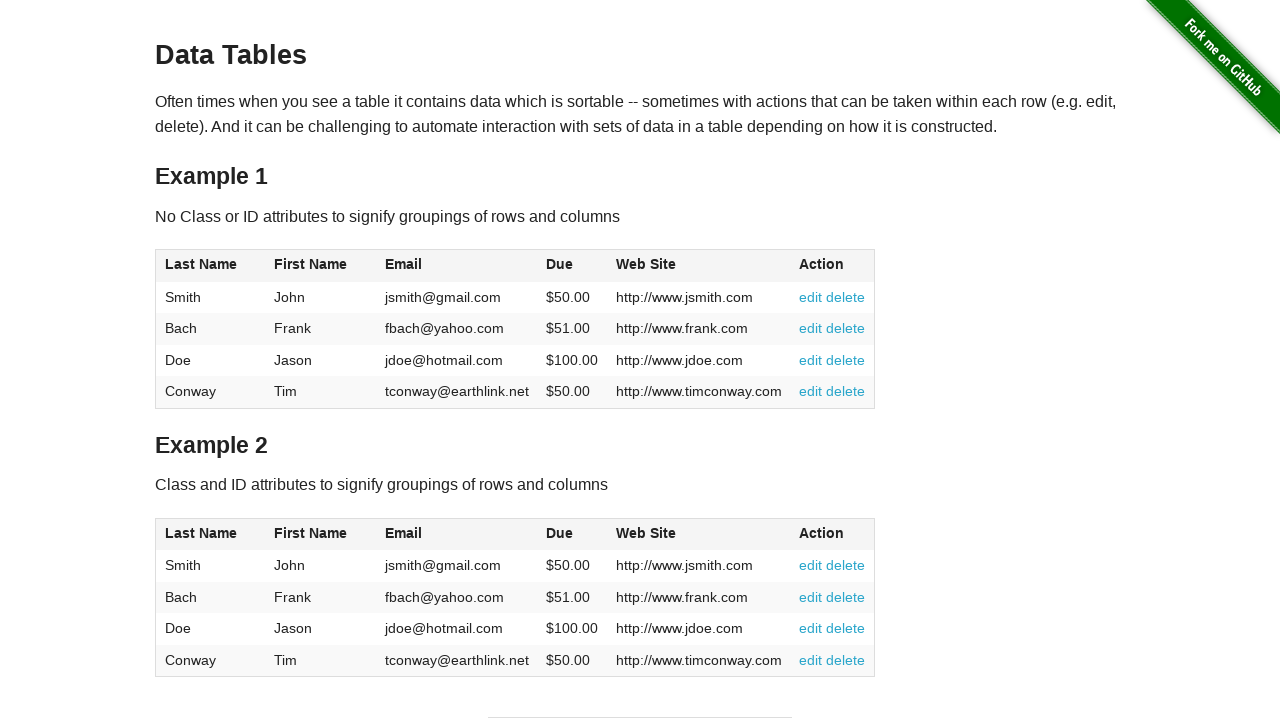

Clicked Email column header to sort table at (457, 266) on #table1 thead tr th:nth-of-type(3)
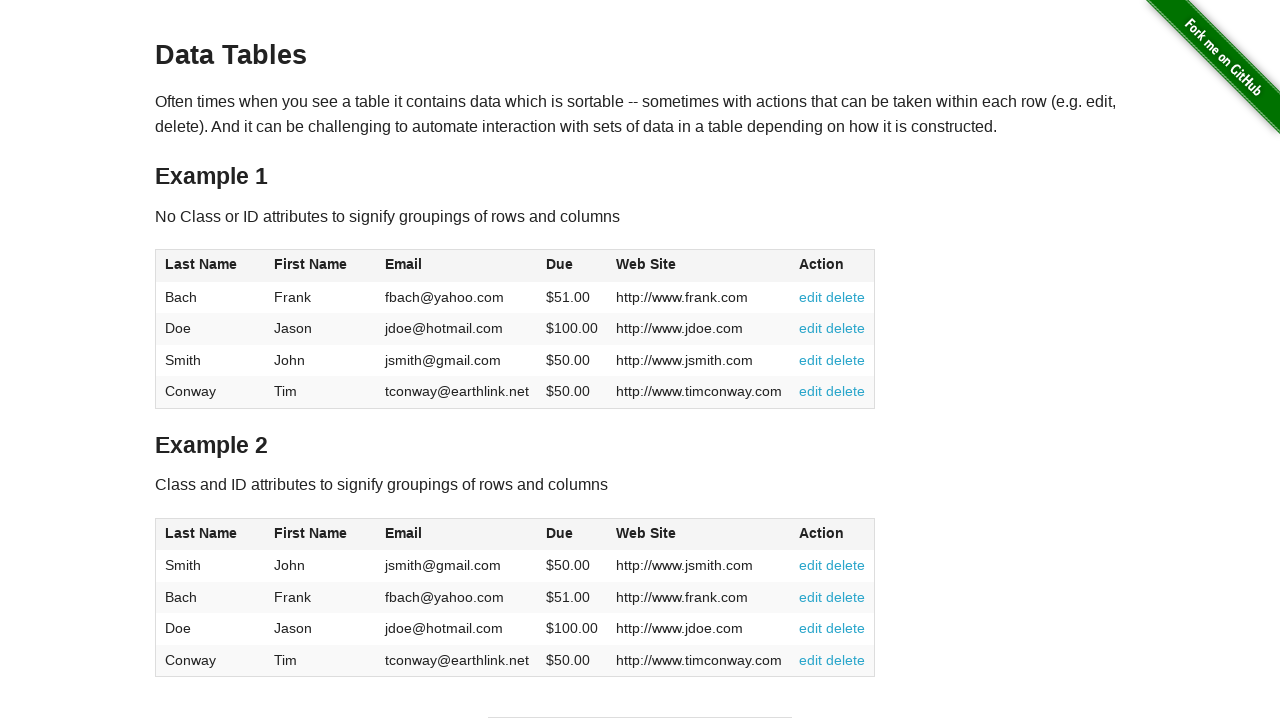

Table data loaded and email column is visible
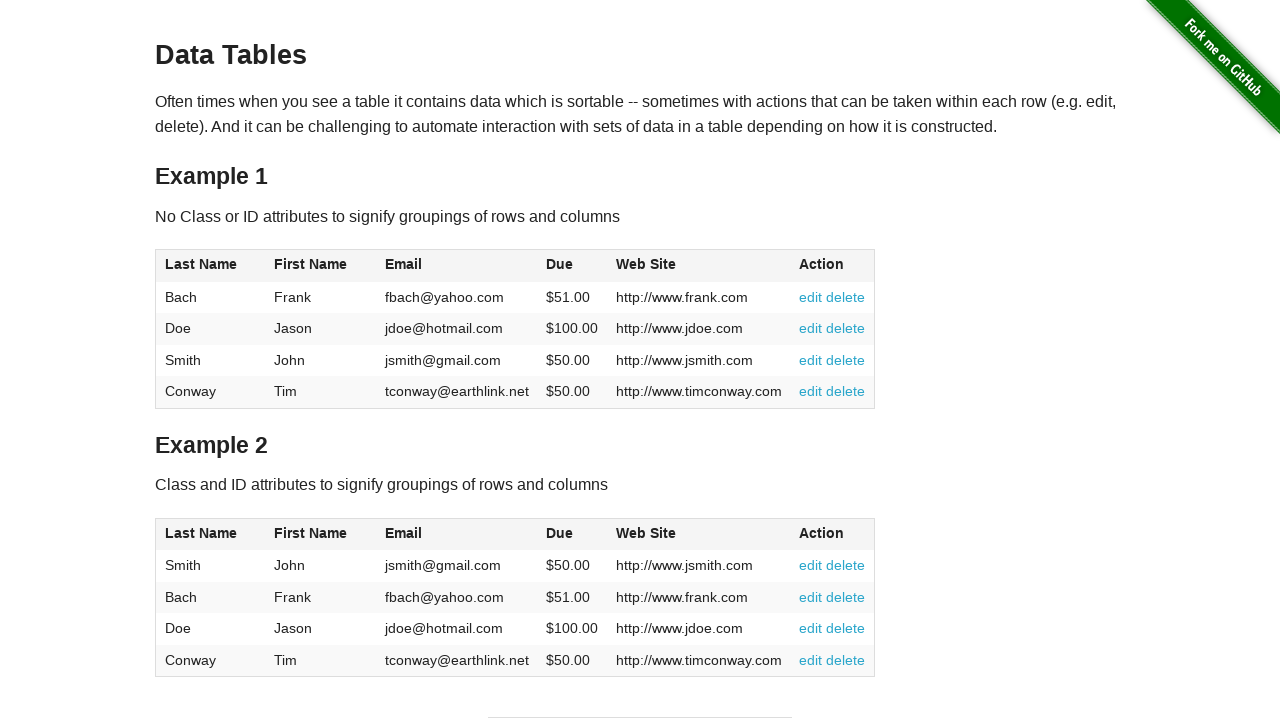

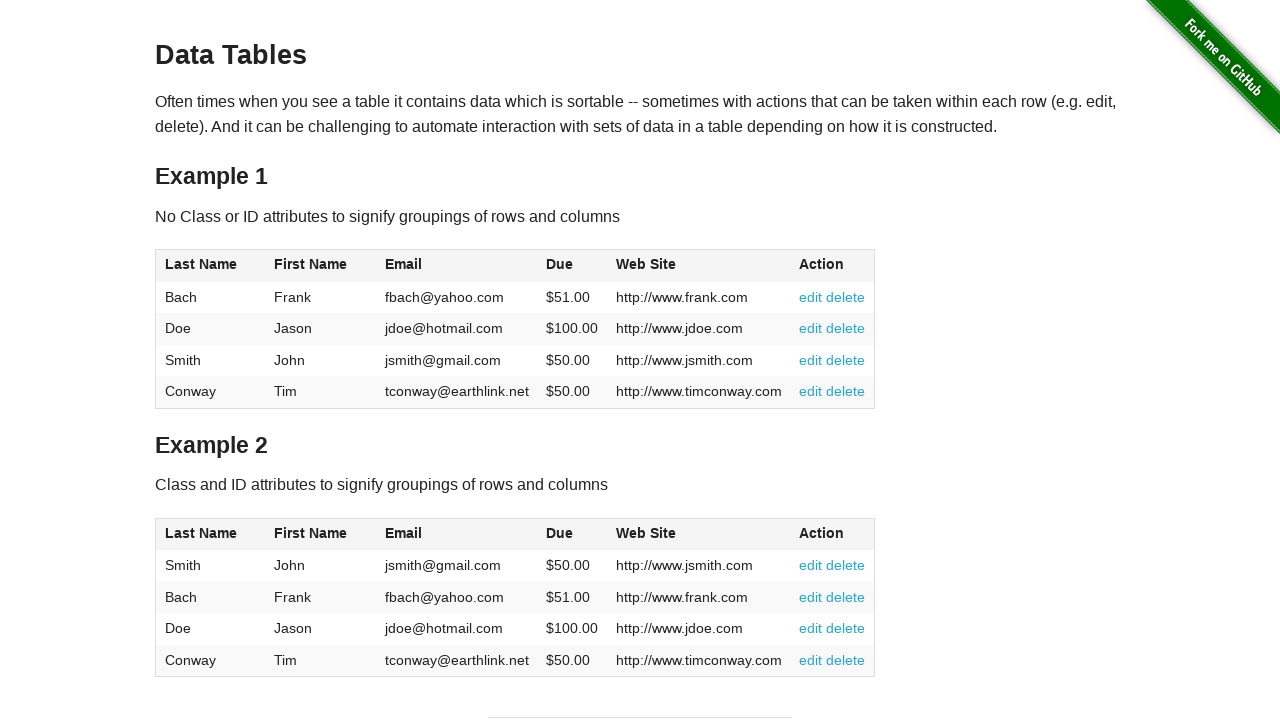